Tests simple JavaScript alert by clicking the Simple Alert button, reading the alert text, and accepting it

Starting URL: https://v1.training-support.net/selenium/javascript-alerts

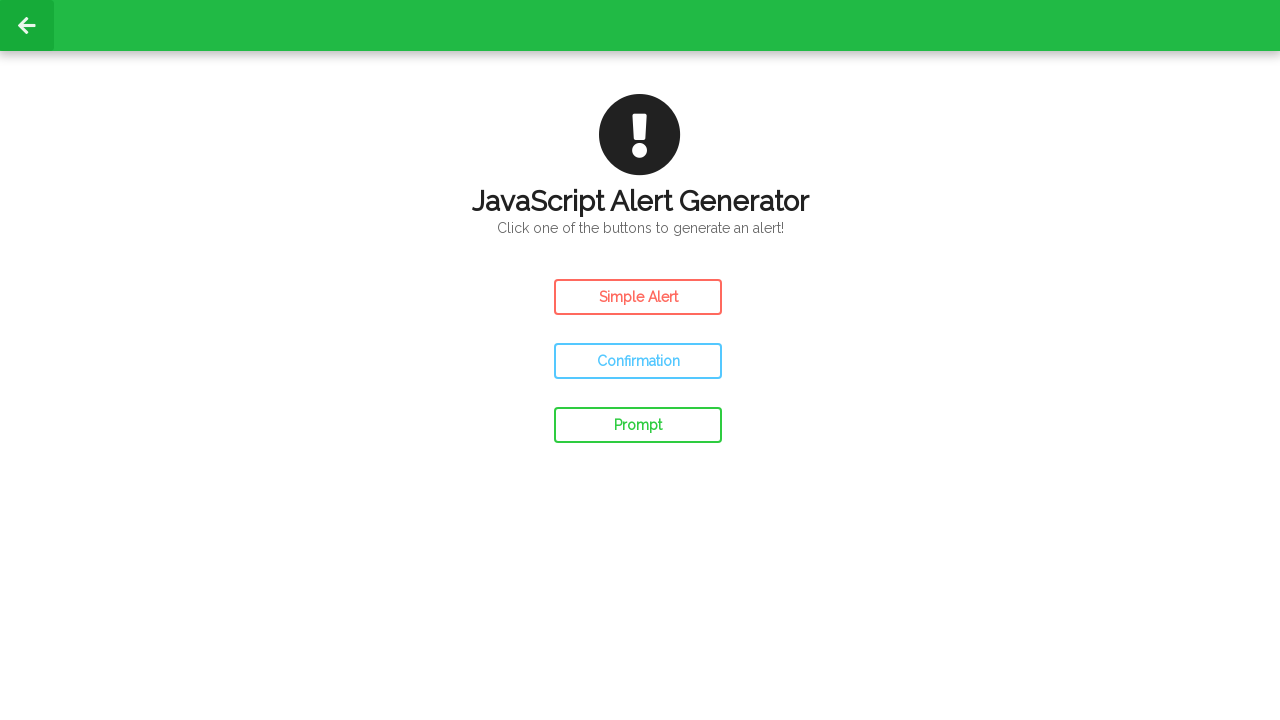

Navigated to JavaScript alerts training page
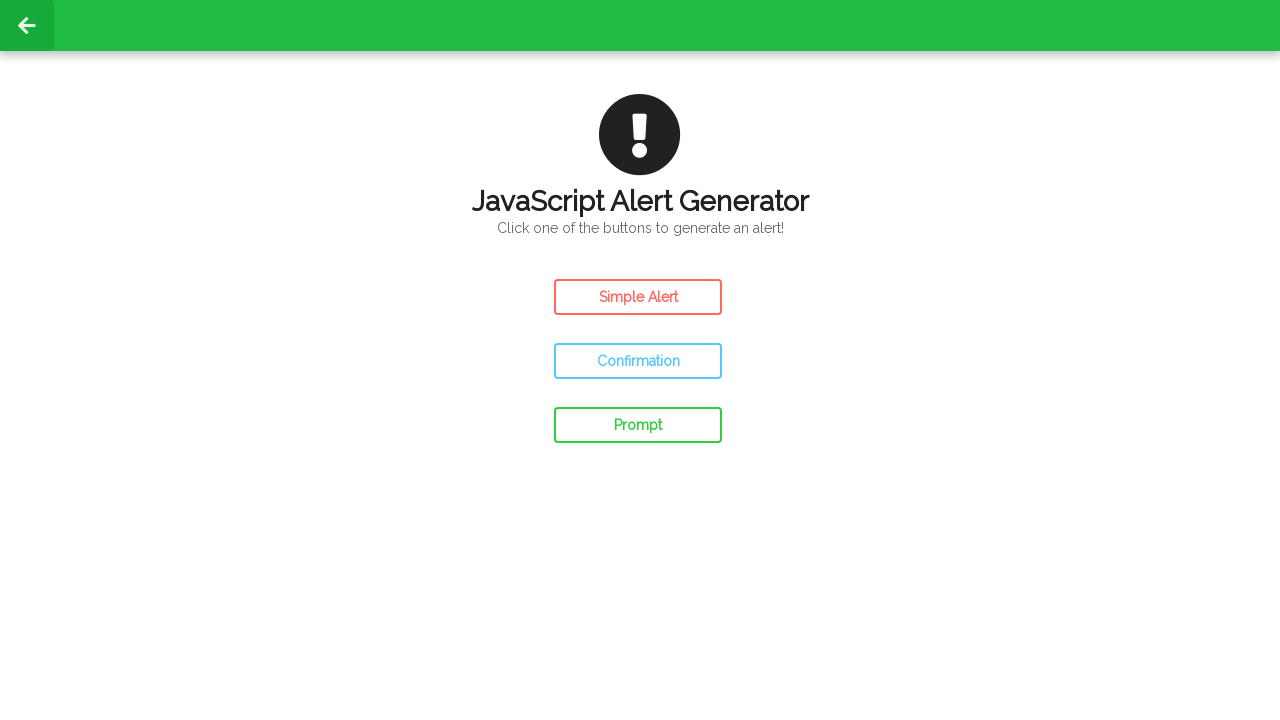

Clicked the Simple Alert button at (638, 297) on #simple
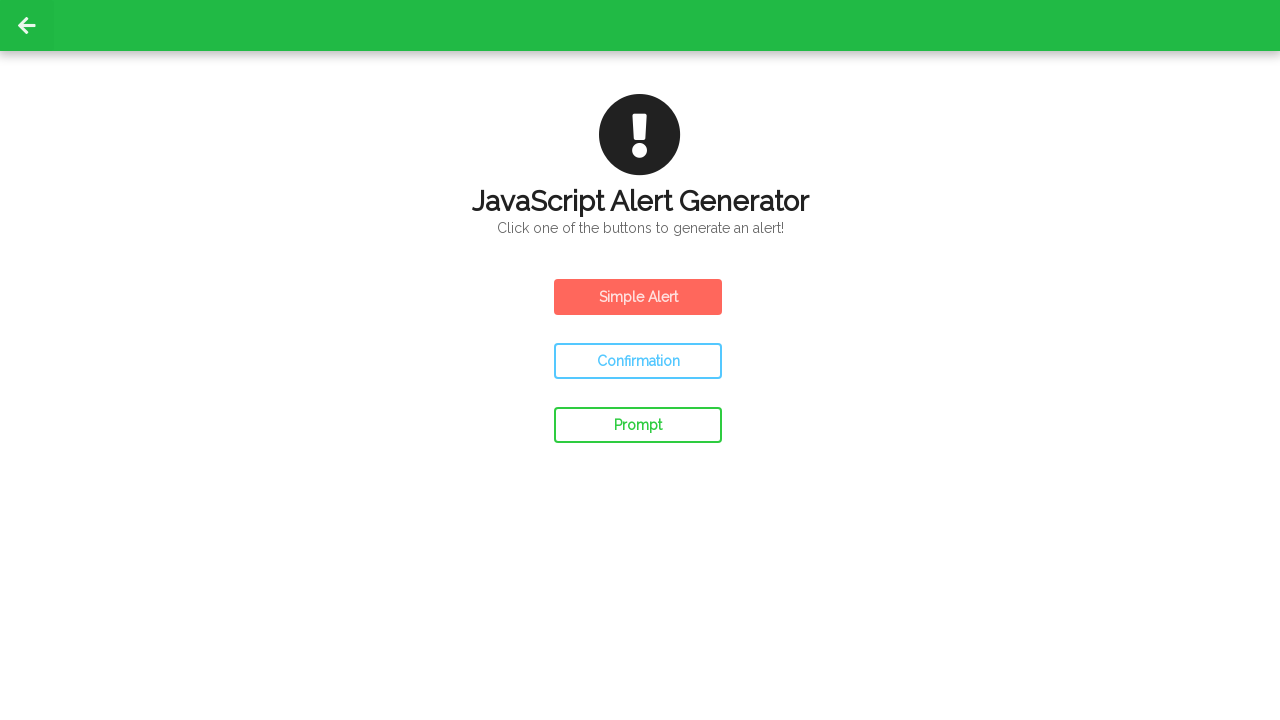

Set up dialog handler to accept alerts
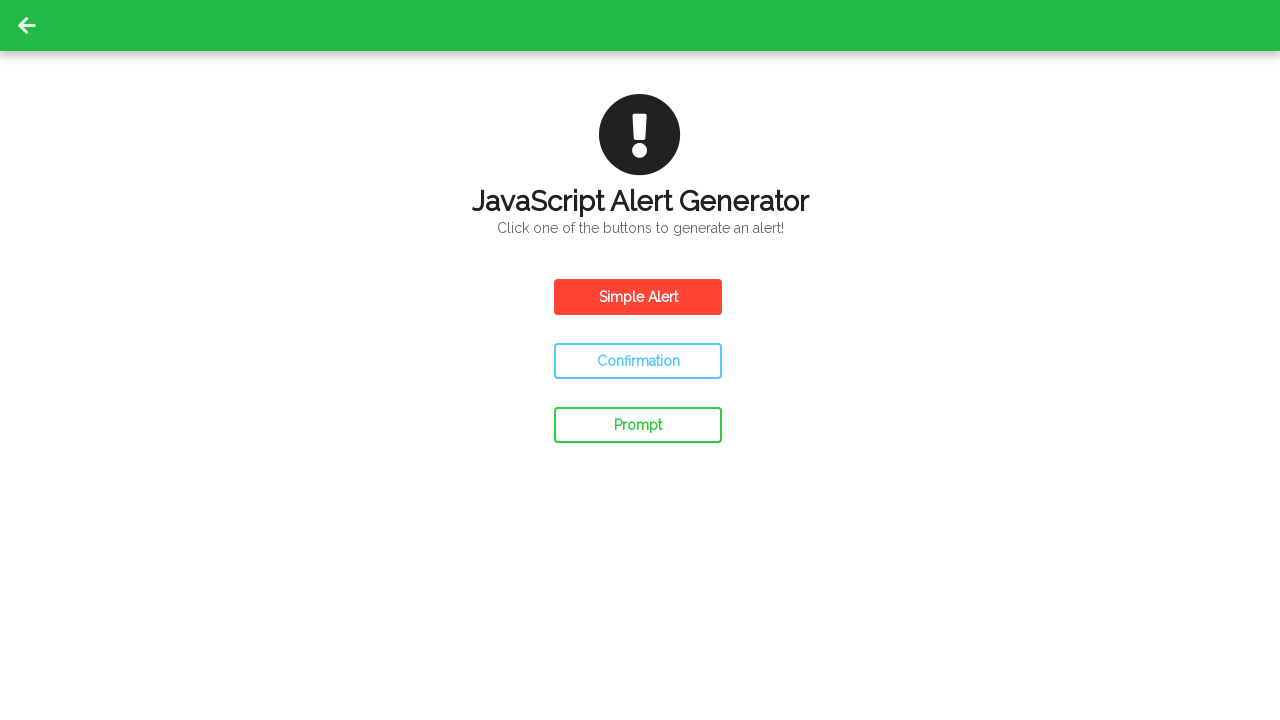

Waited for alert to be processed
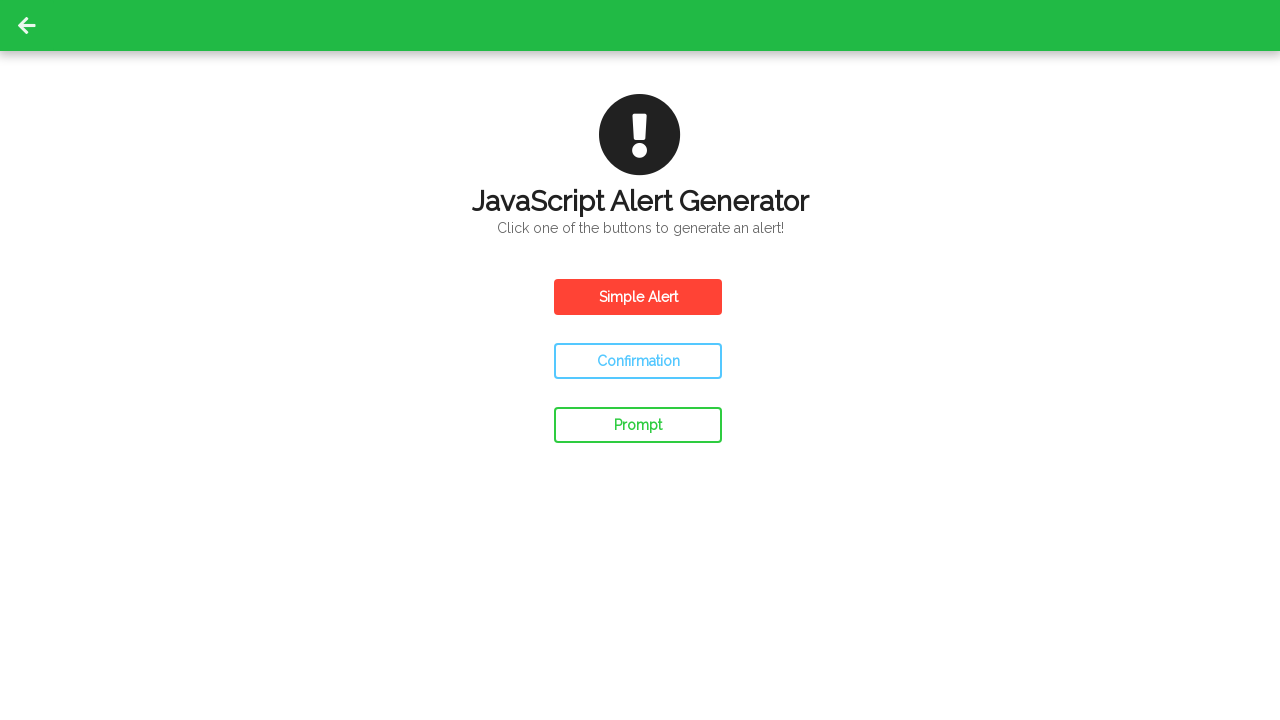

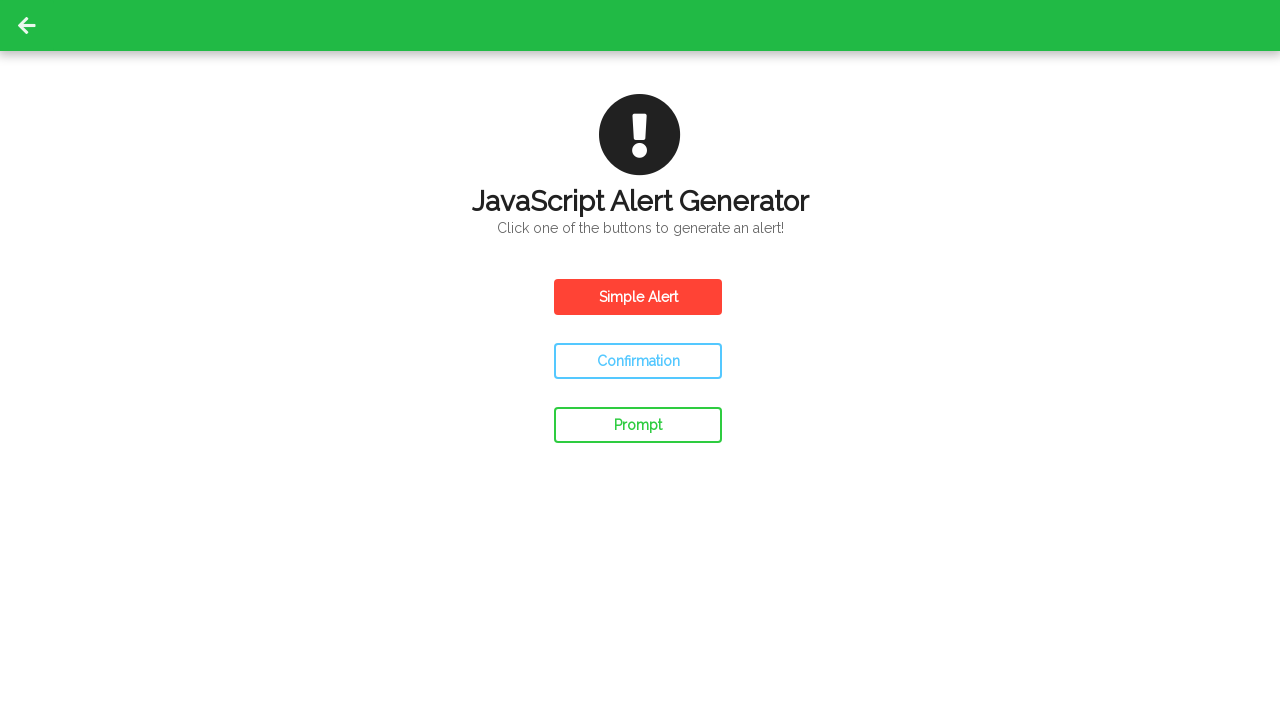